Tests dynamic page properties by verifying button states change after a delay - checking if buttons become enabled, change color, and become visible

Starting URL: https://demoqa.com/dynamic-properties

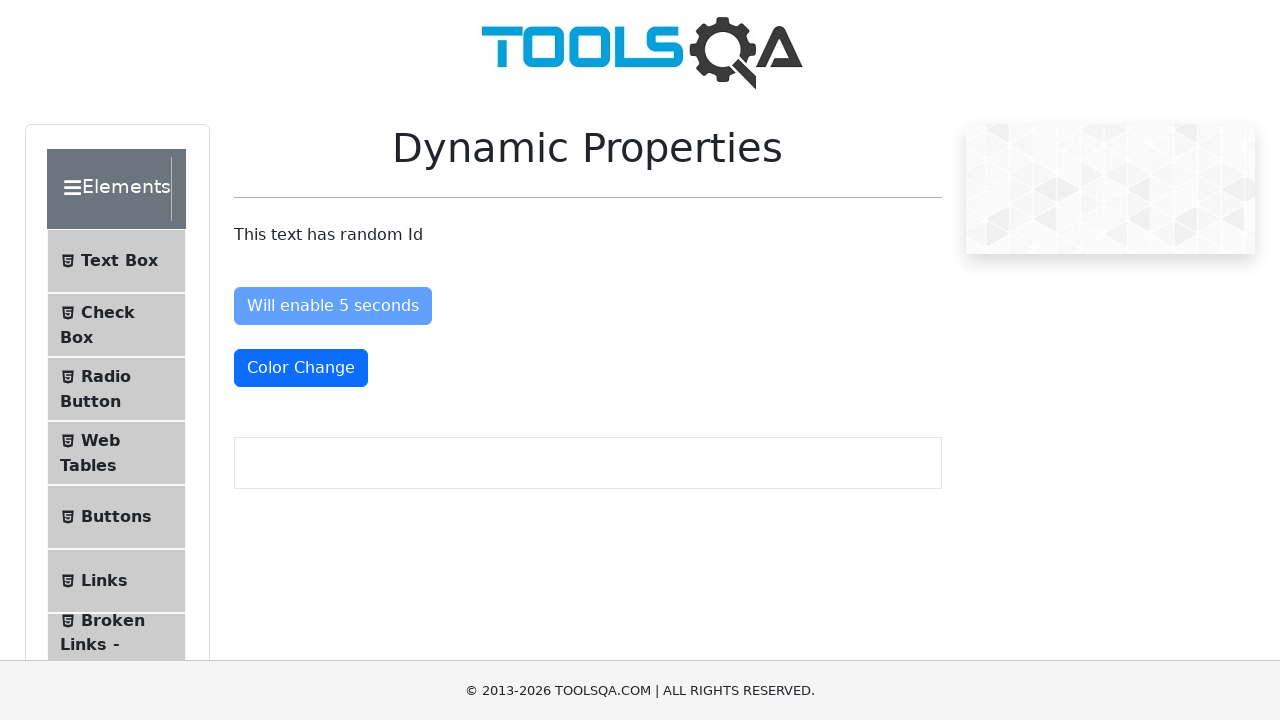

Scrolled down to view dynamic property elements
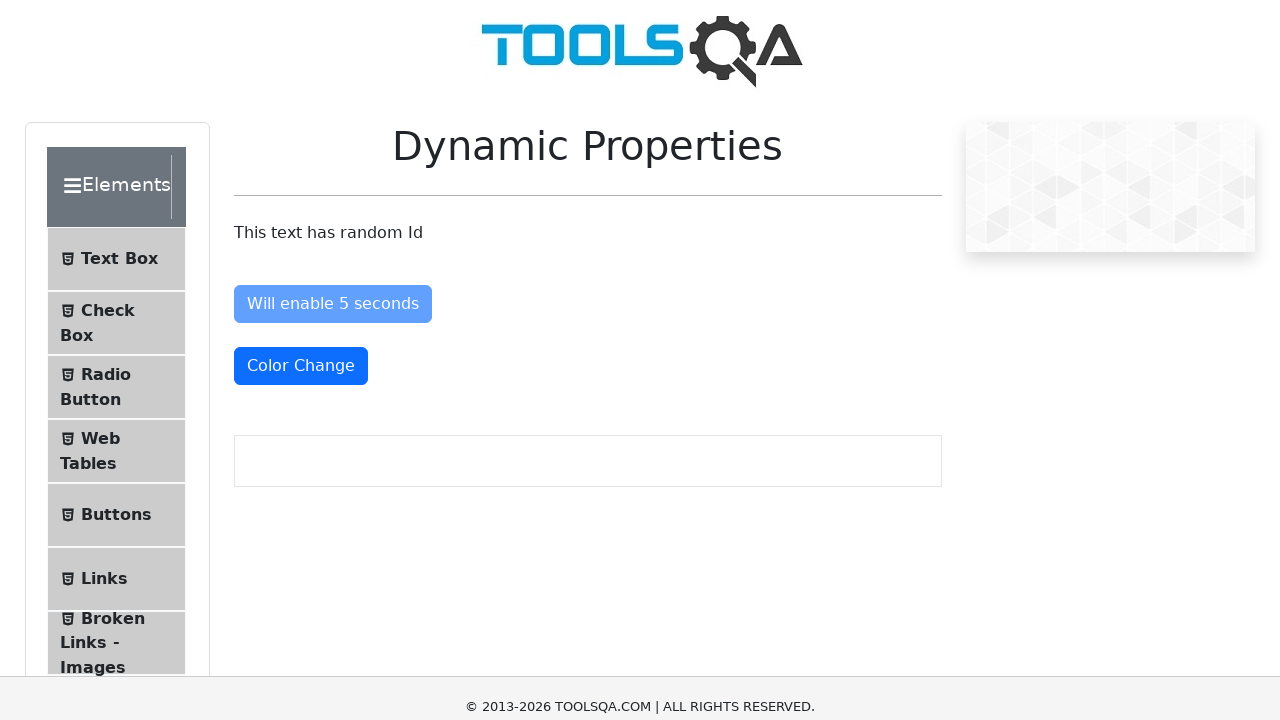

Waited 5 seconds for dynamic property changes
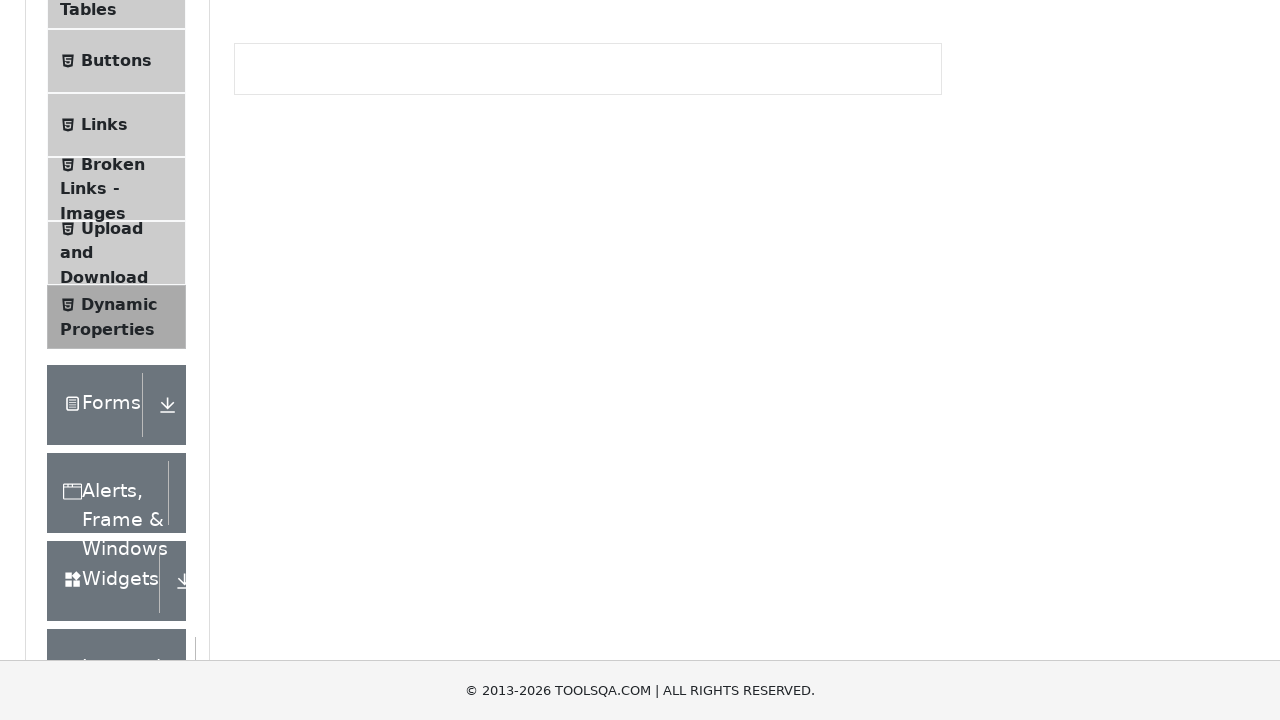

Verified button #enableAfter is visible and enabled
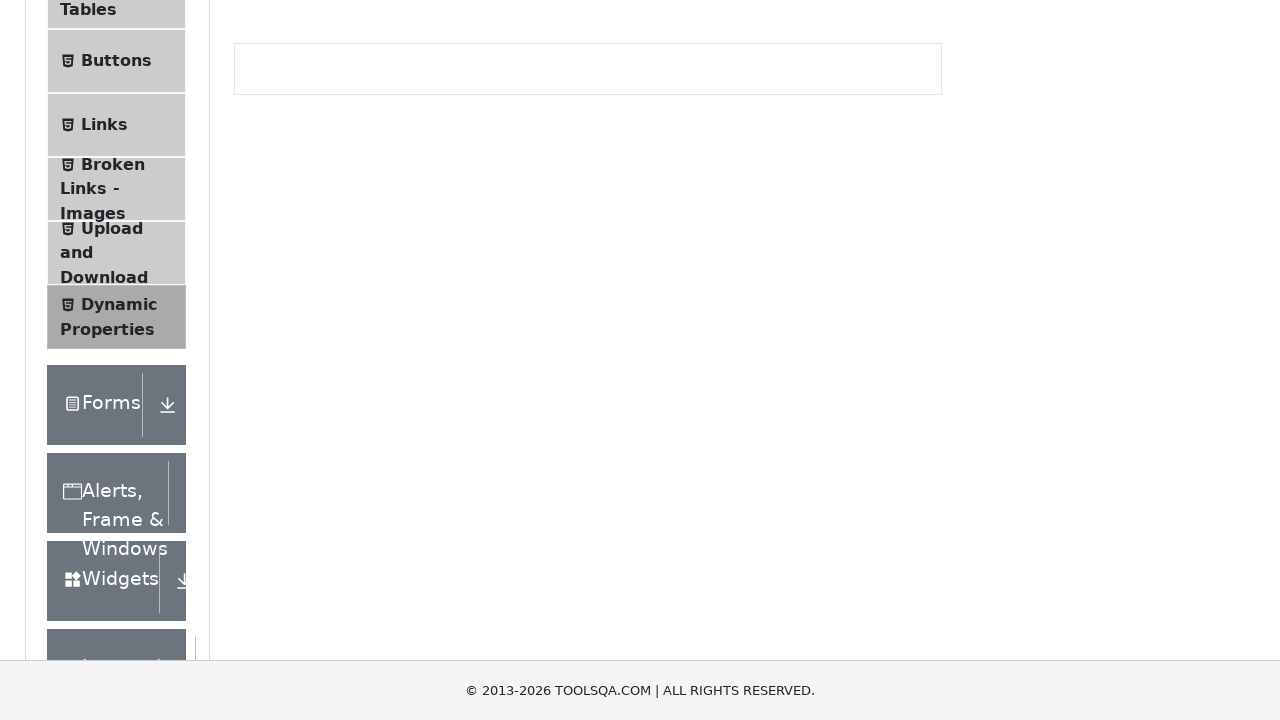

Verified button #colorChange has text-danger class applied
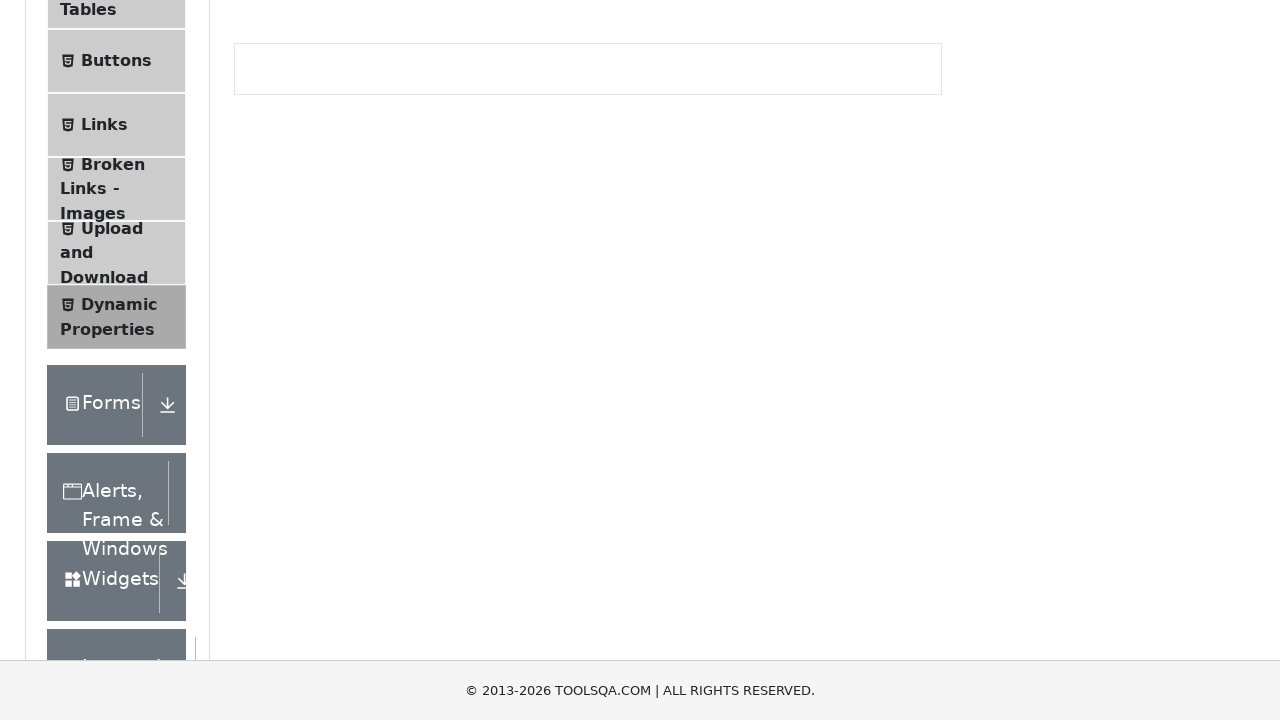

Verified button #visibleAfter is visible
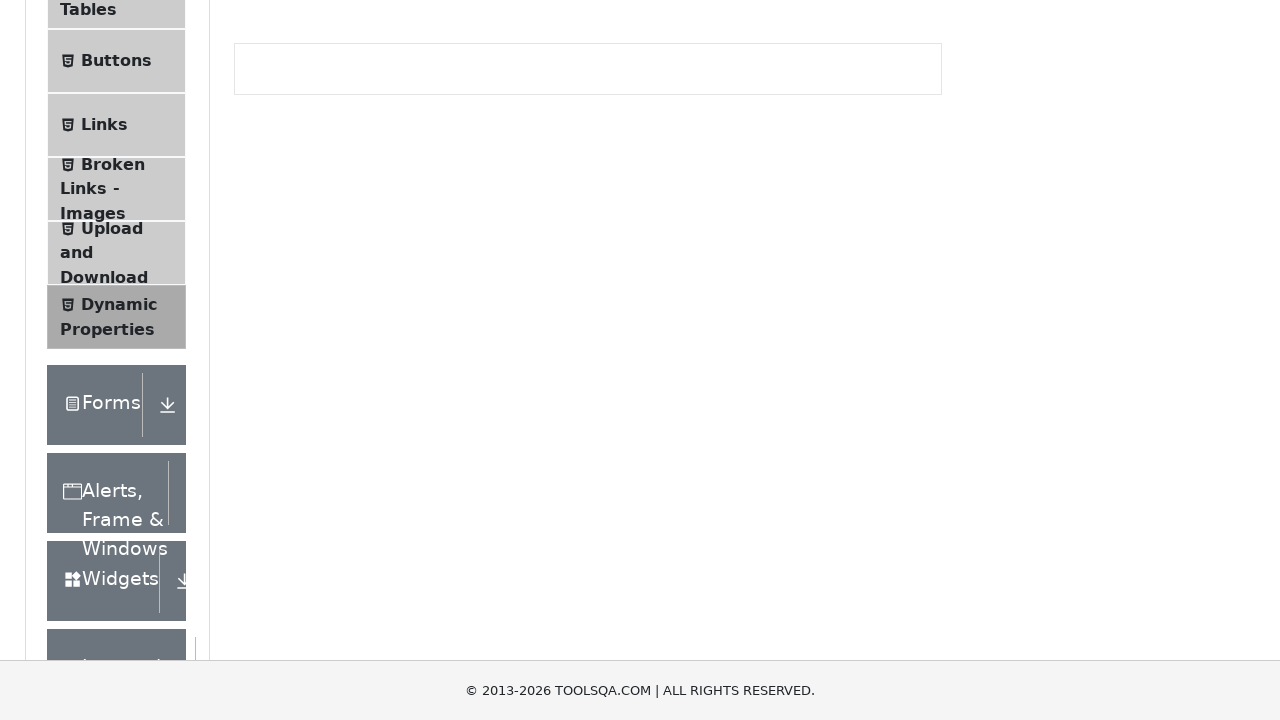

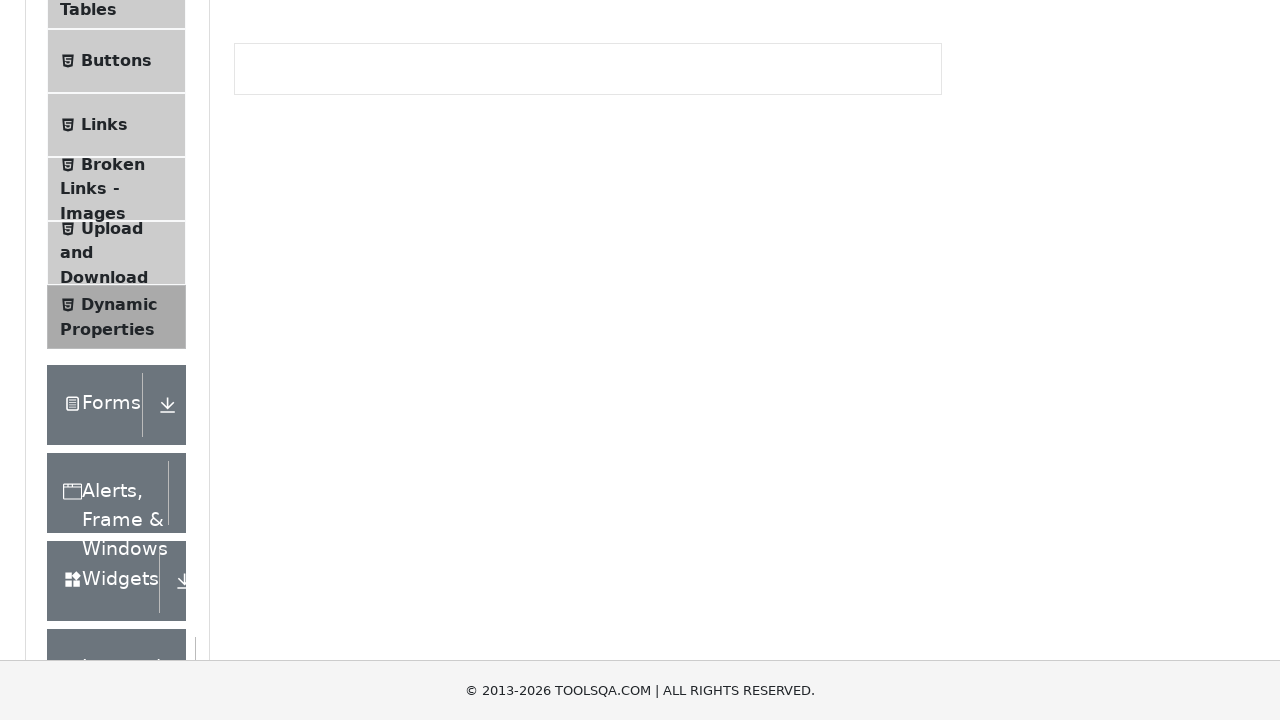